Tests the Add/Remove Elements functionality by navigating to the page and clicking the Add Element button to create a new element

Starting URL: http://the-internet.herokuapp.com/

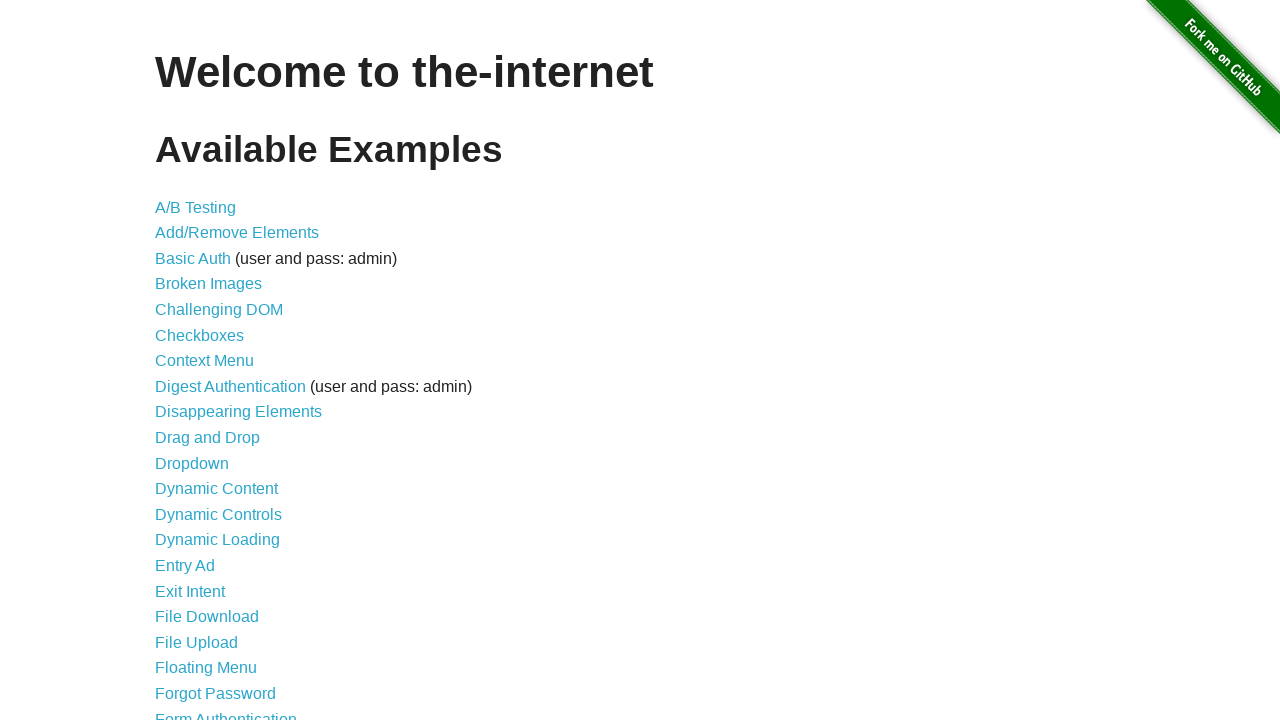

Clicked on Add/Remove Elements link at (237, 233) on text=Add/Remove Elements
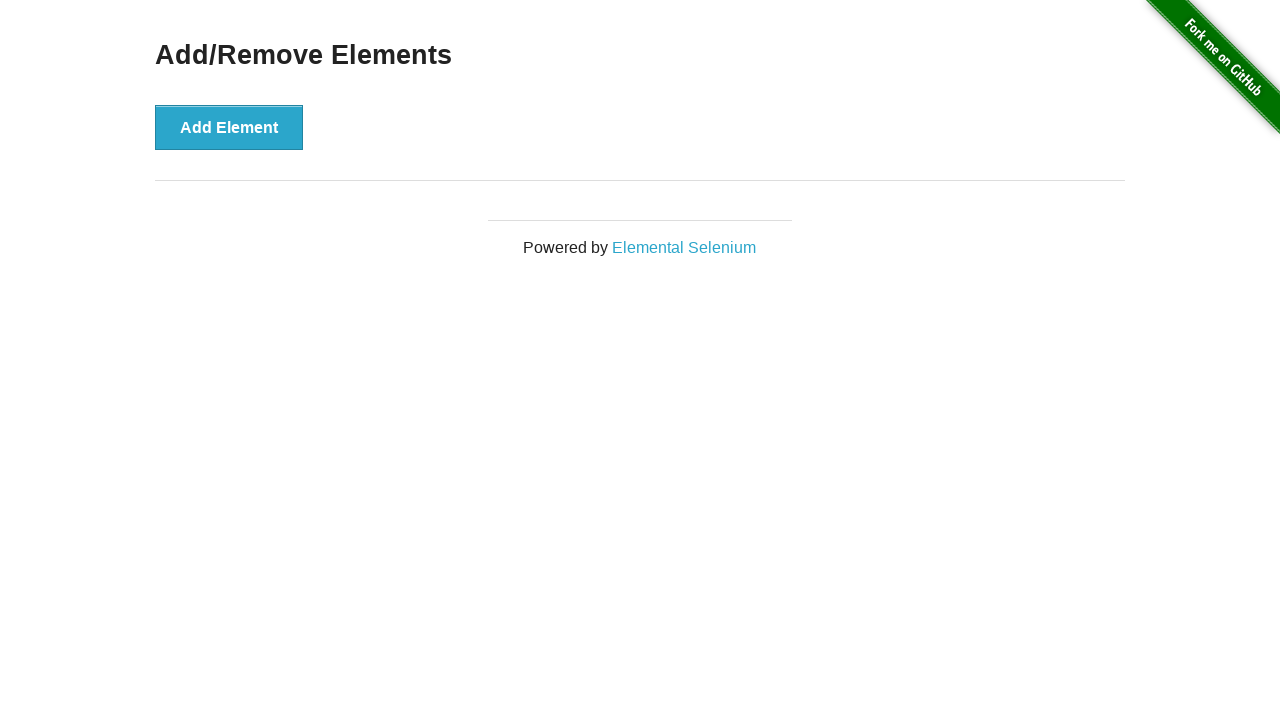

Clicked Add Element button to create a new element at (229, 127) on text=Add Element
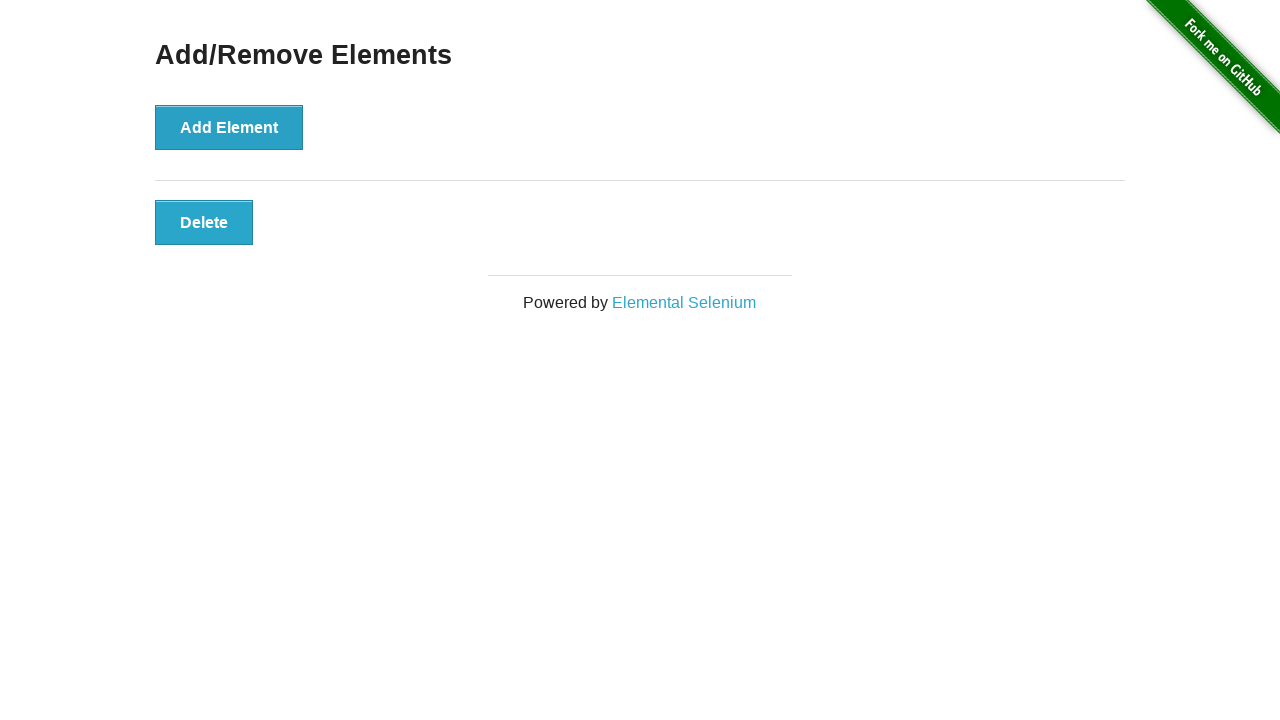

Elements container appeared on the page
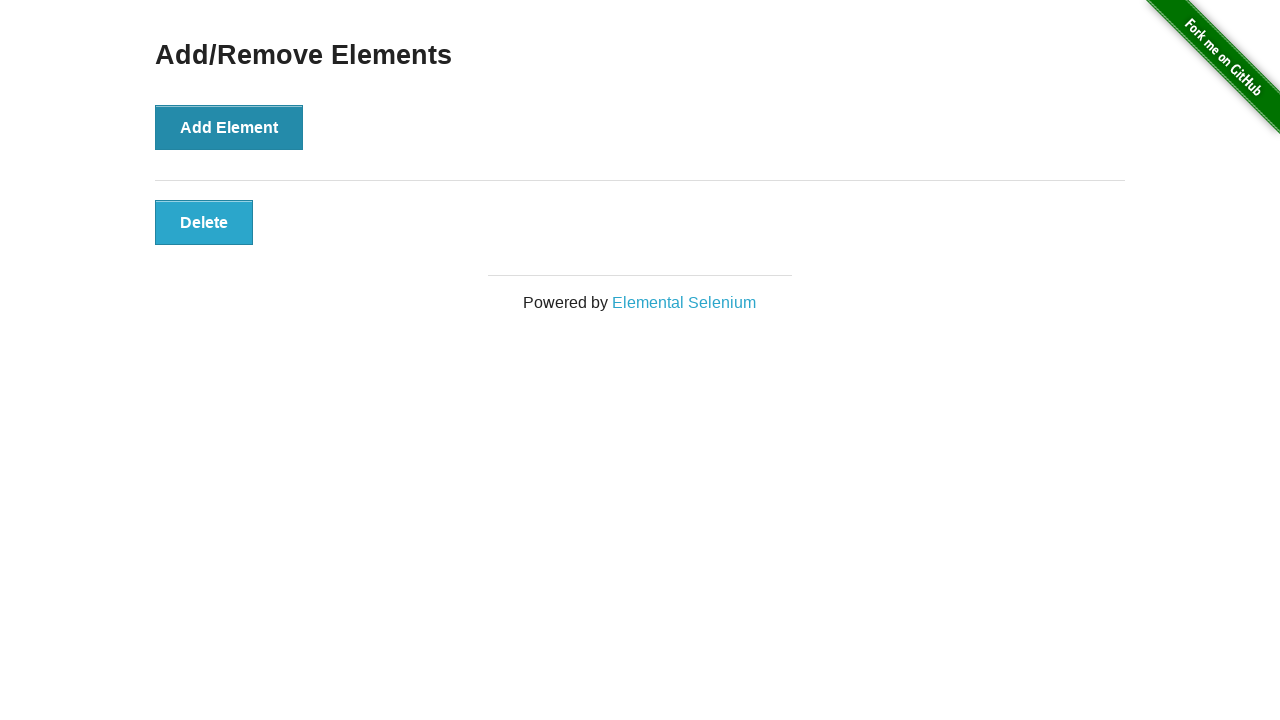

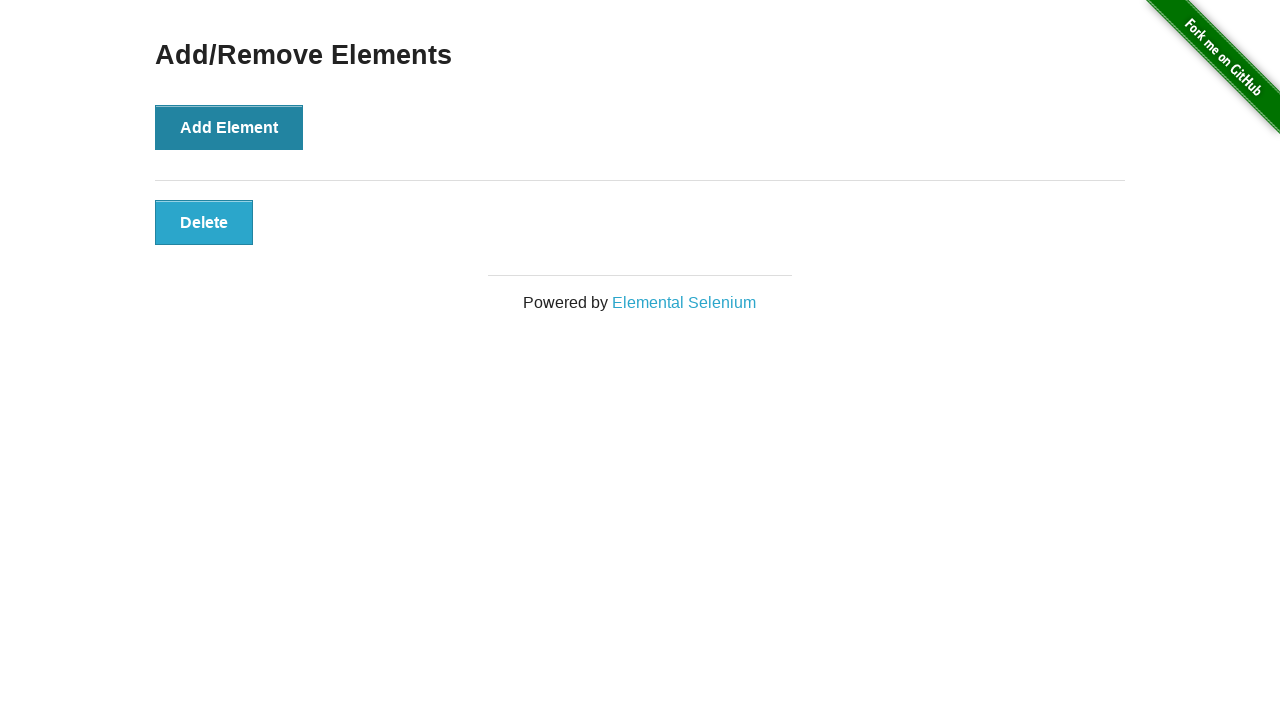